Navigates to a Taiwan stock institutional investor holdings page, scrolls to trigger lazy loading, and verifies that the data table is loaded.

Starting URL: https://www.cmoney.tw/finance/3017/f00036

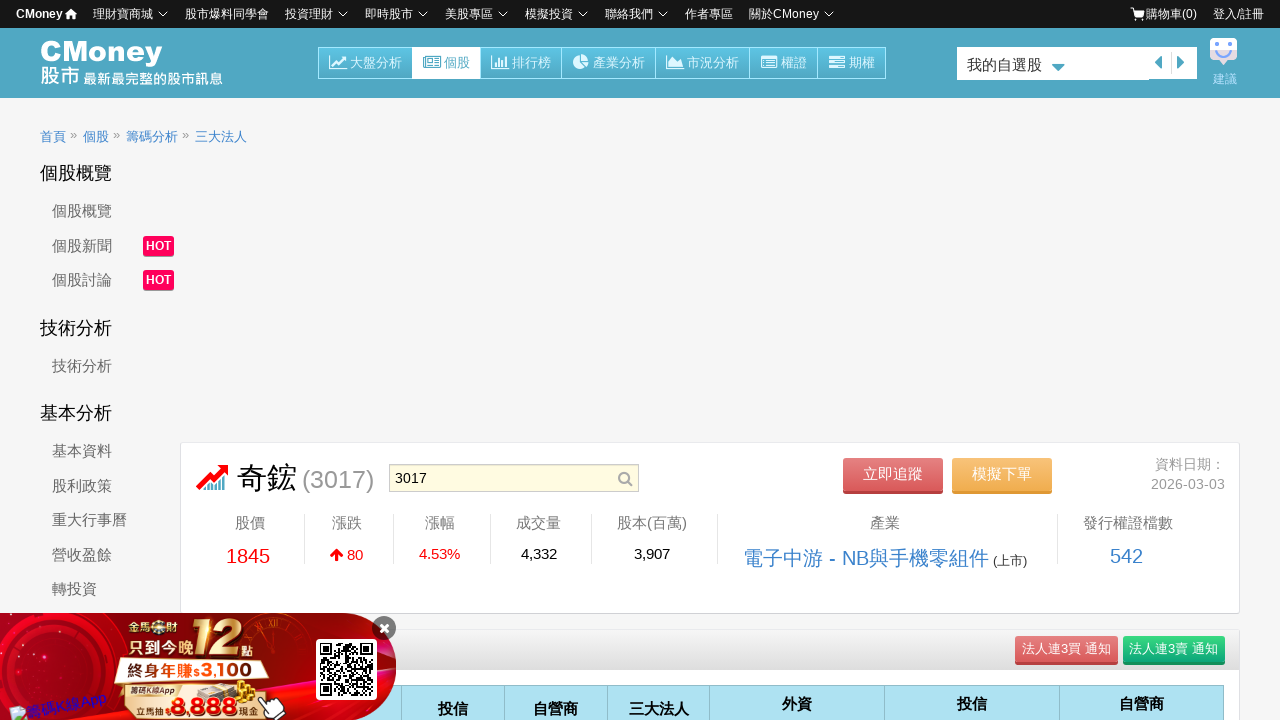

Navigated to Taiwan stock institutional investor holdings page
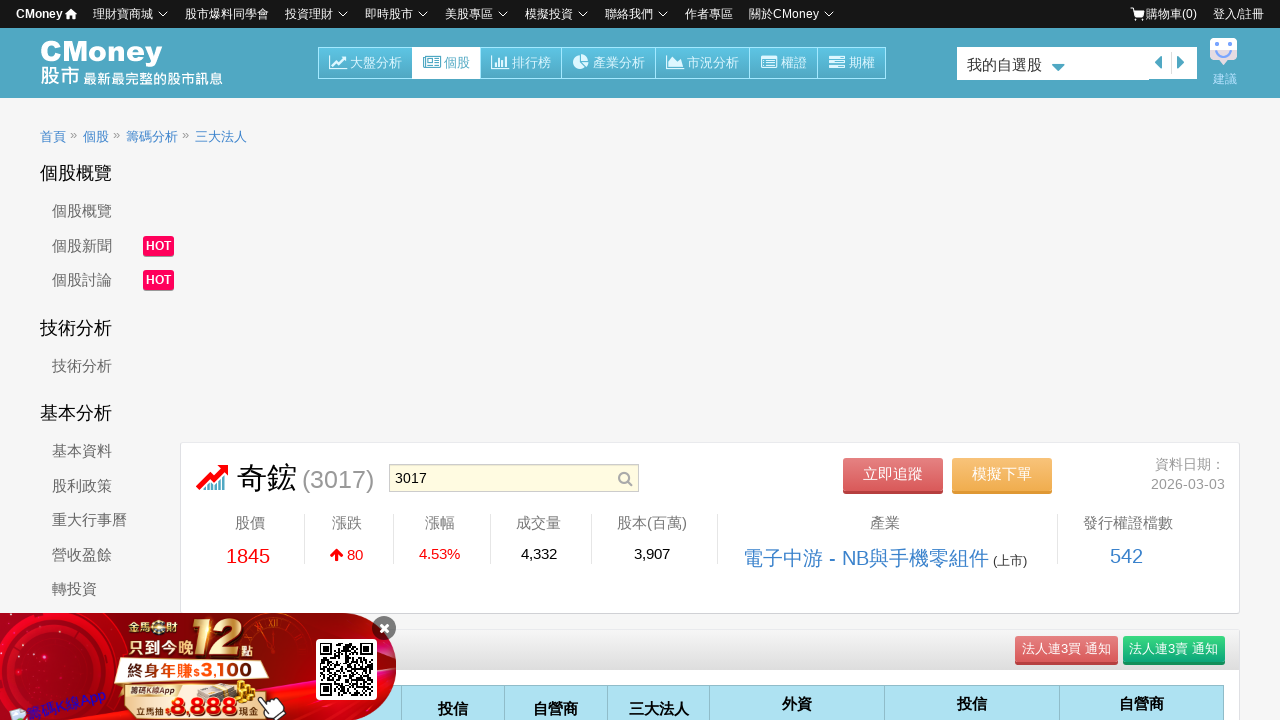

Scrolled to bottom of page to trigger lazy loading
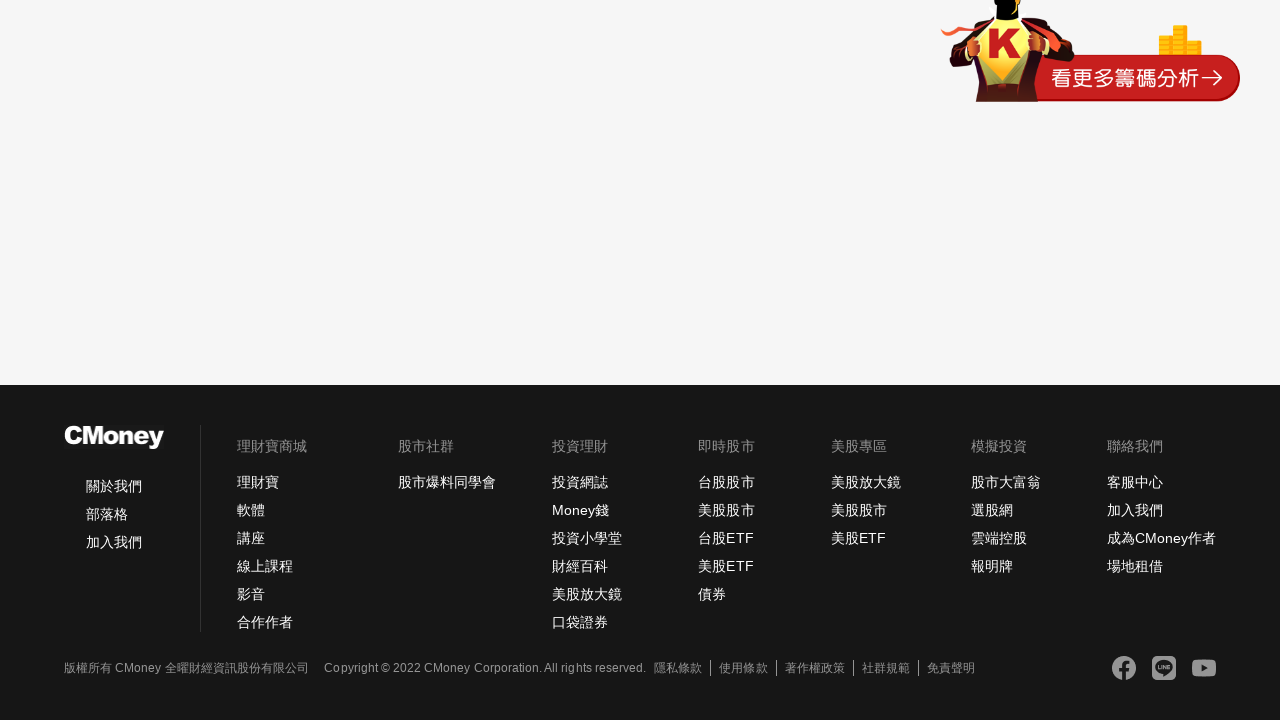

Data table element appeared on page
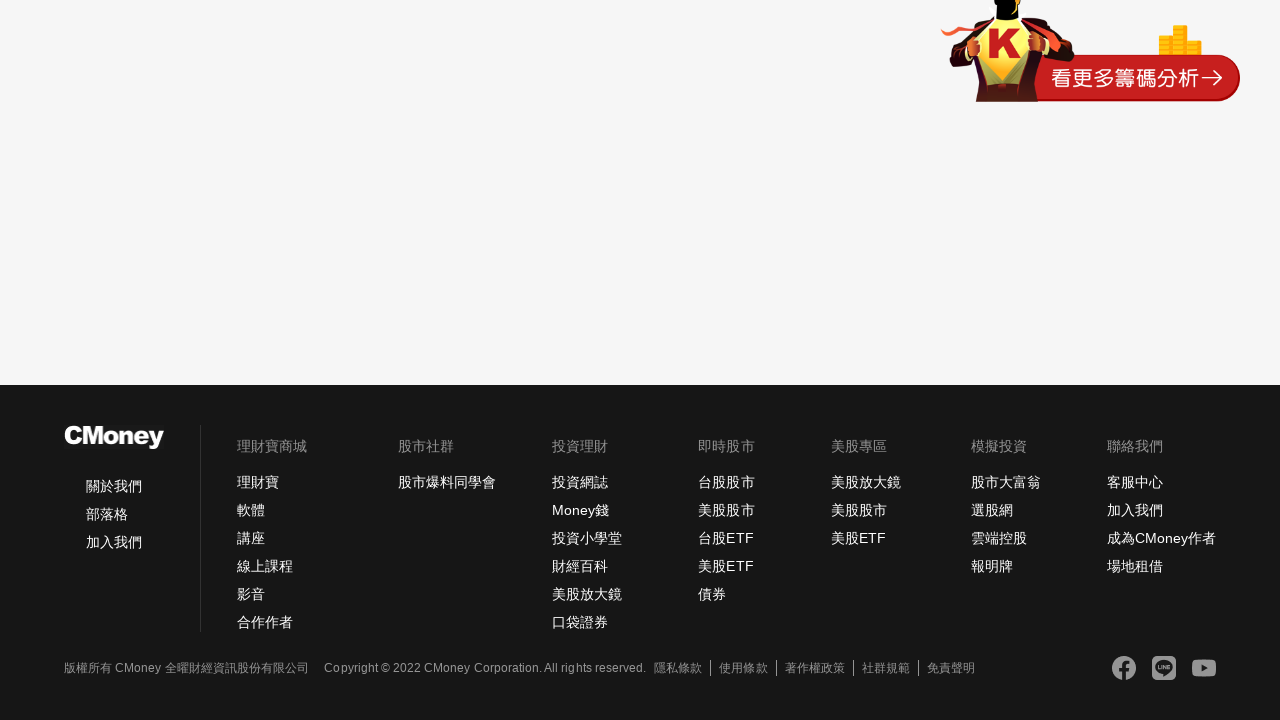

Table rows with data verified as loaded
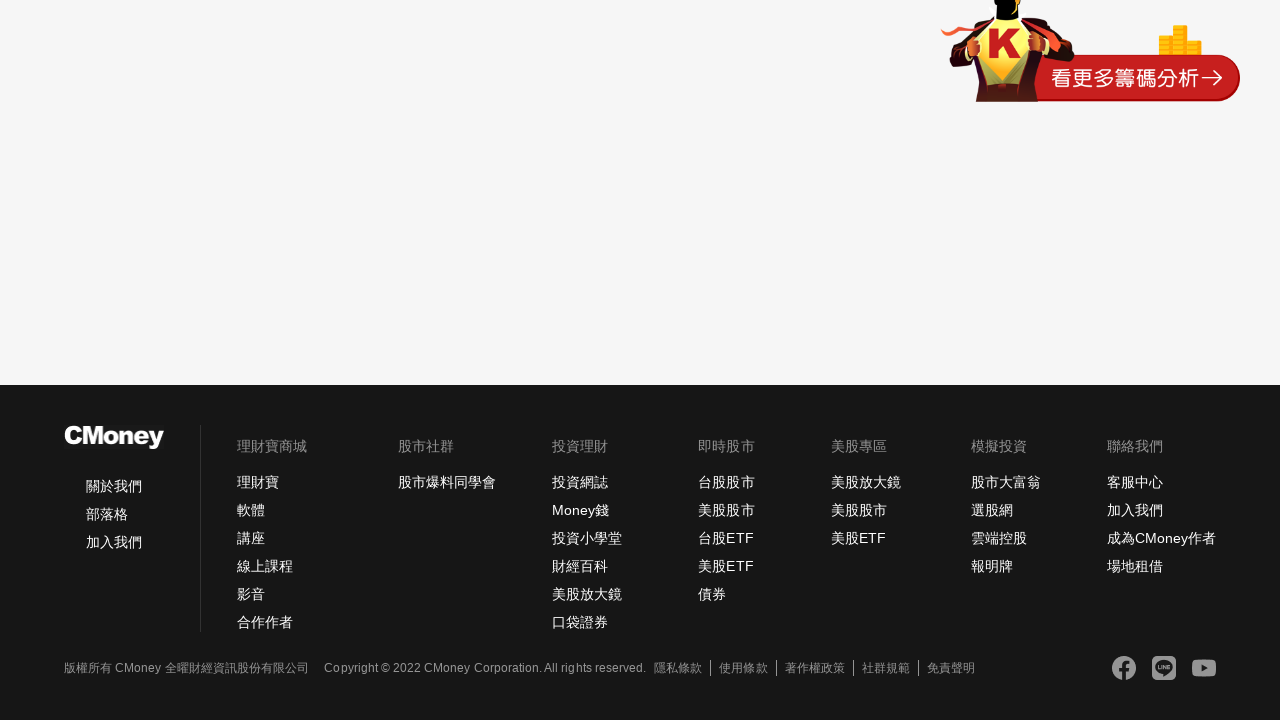

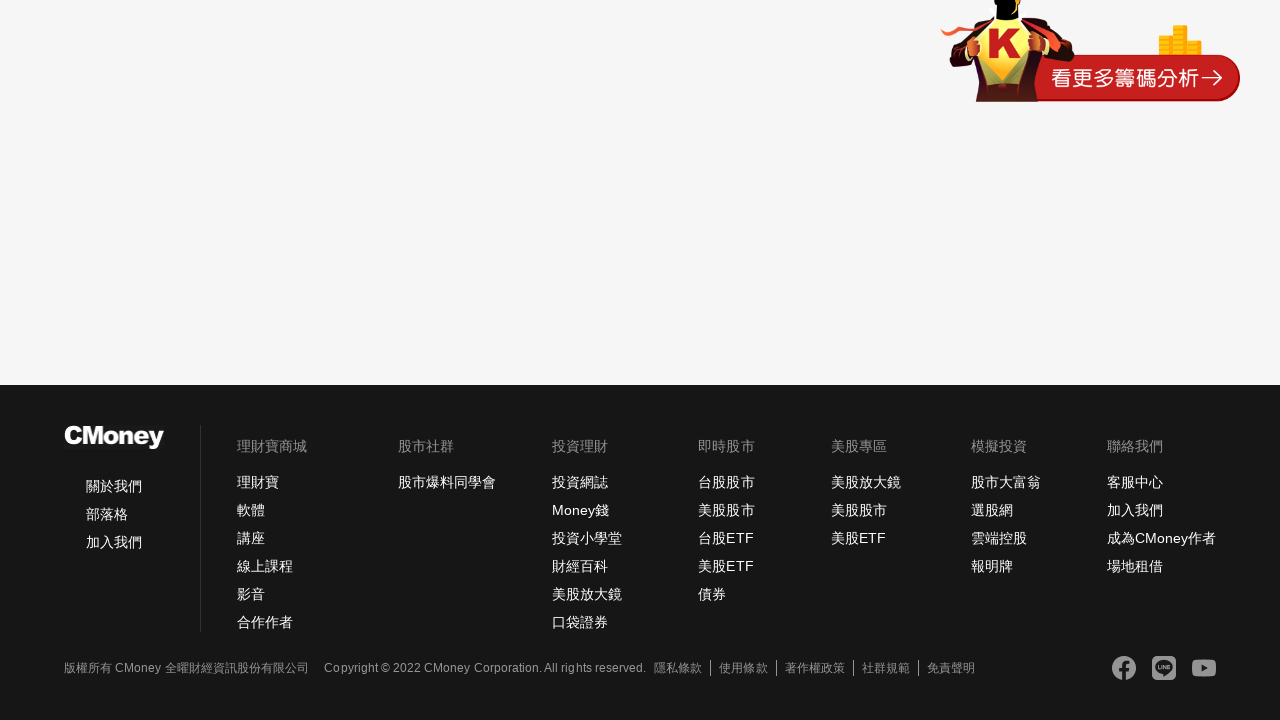